Tests basic form controls by filling out a registration form including text inputs, radio buttons, checkboxes, and submitting the form

Starting URL: https://www.hyrtutorials.com/p/basic-controls.html

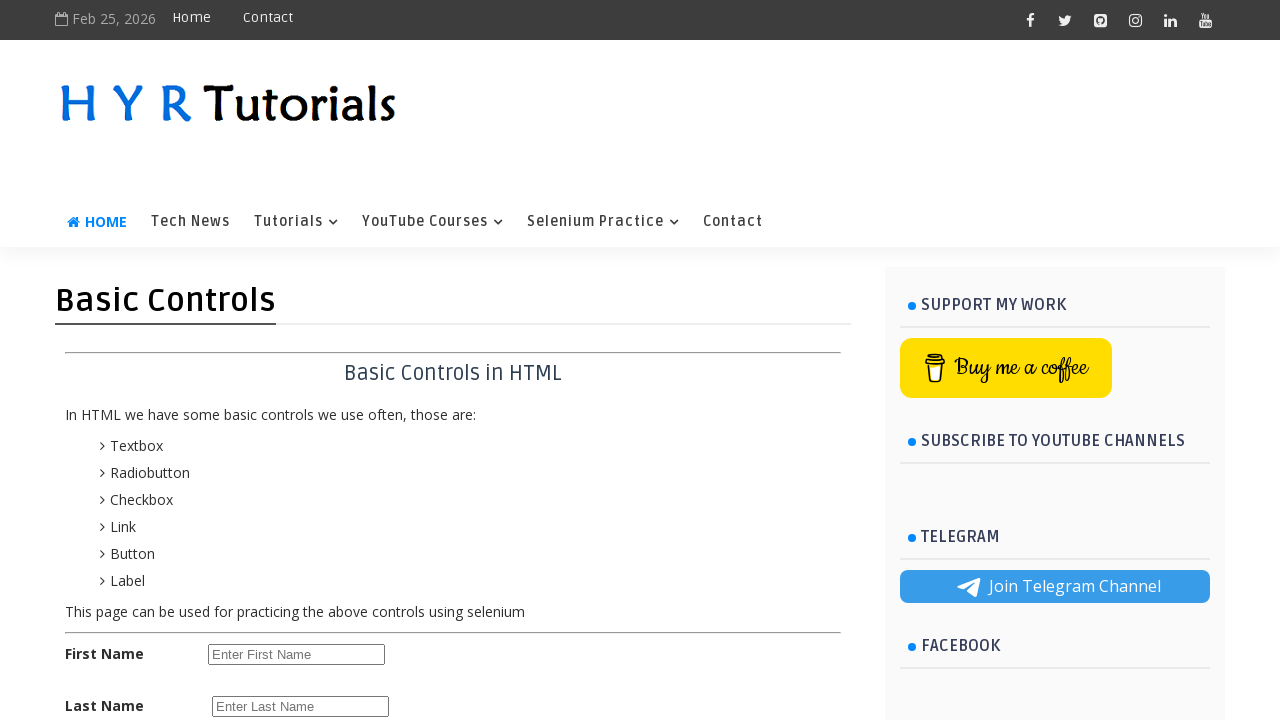

Filled first name field with 'abc' on input#firstName
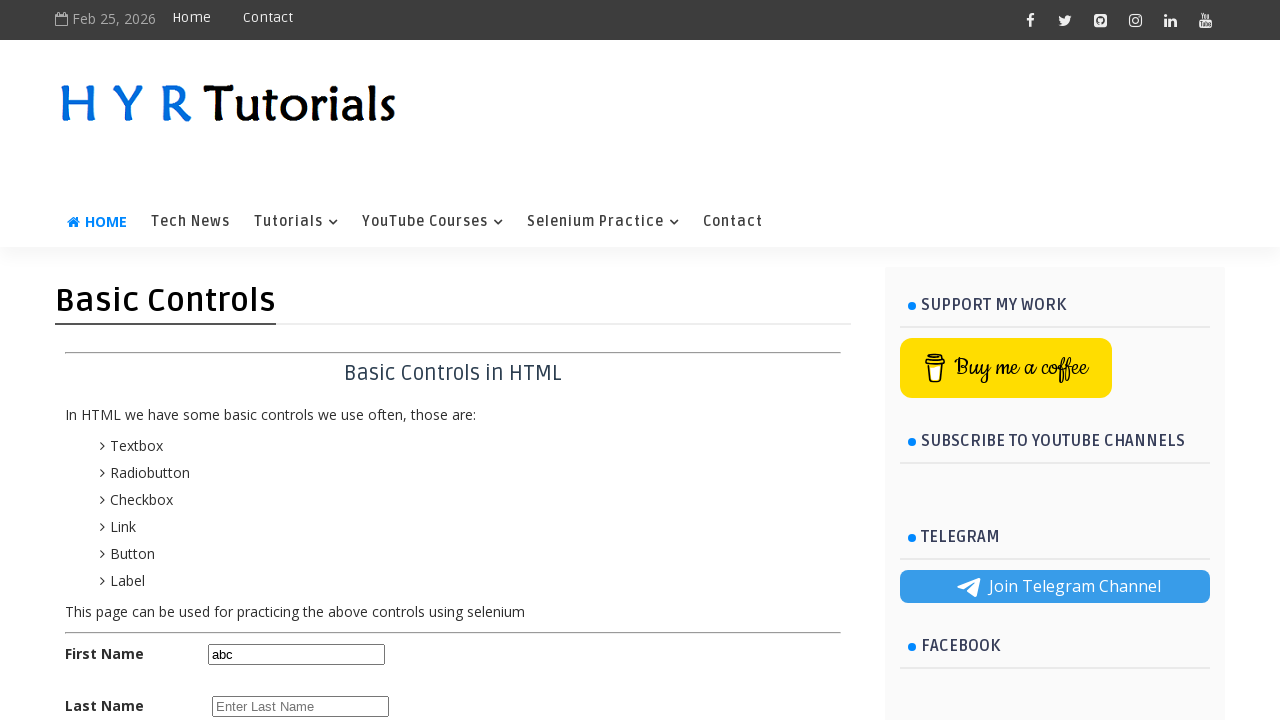

Filled last name field with 'def' on input#lastName
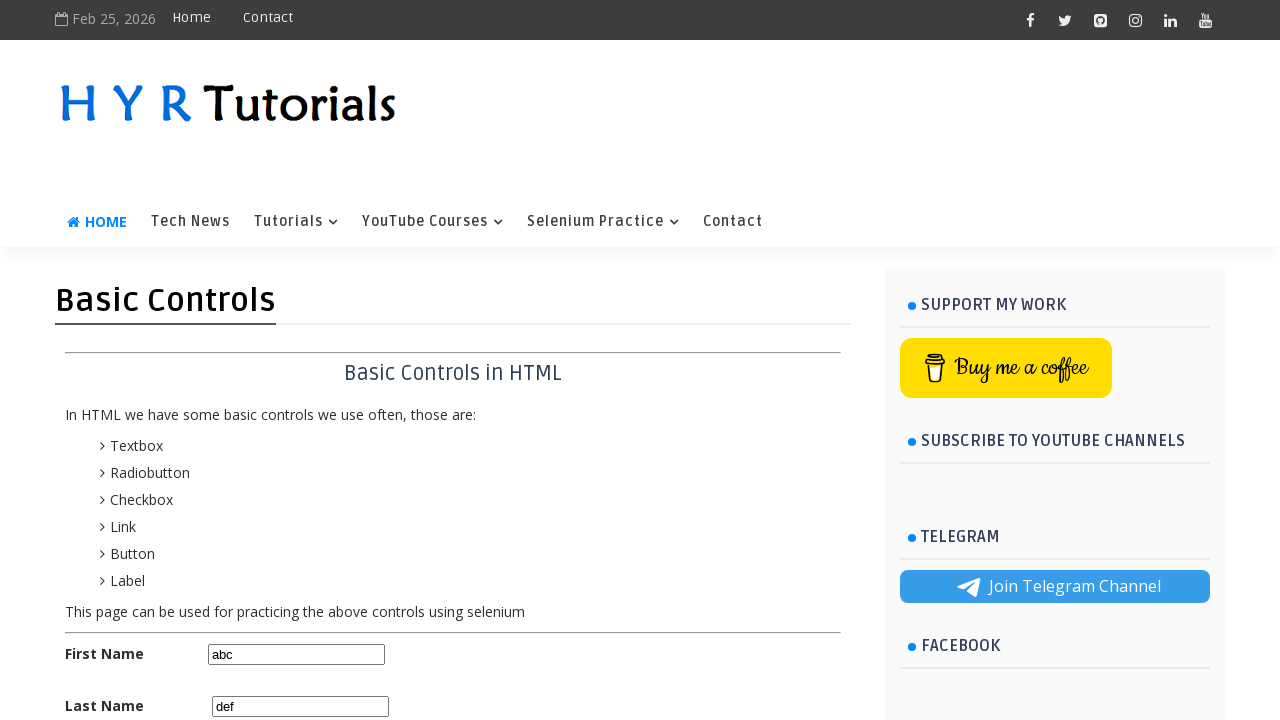

Selected female radio button at (286, 360) on input#femalerb
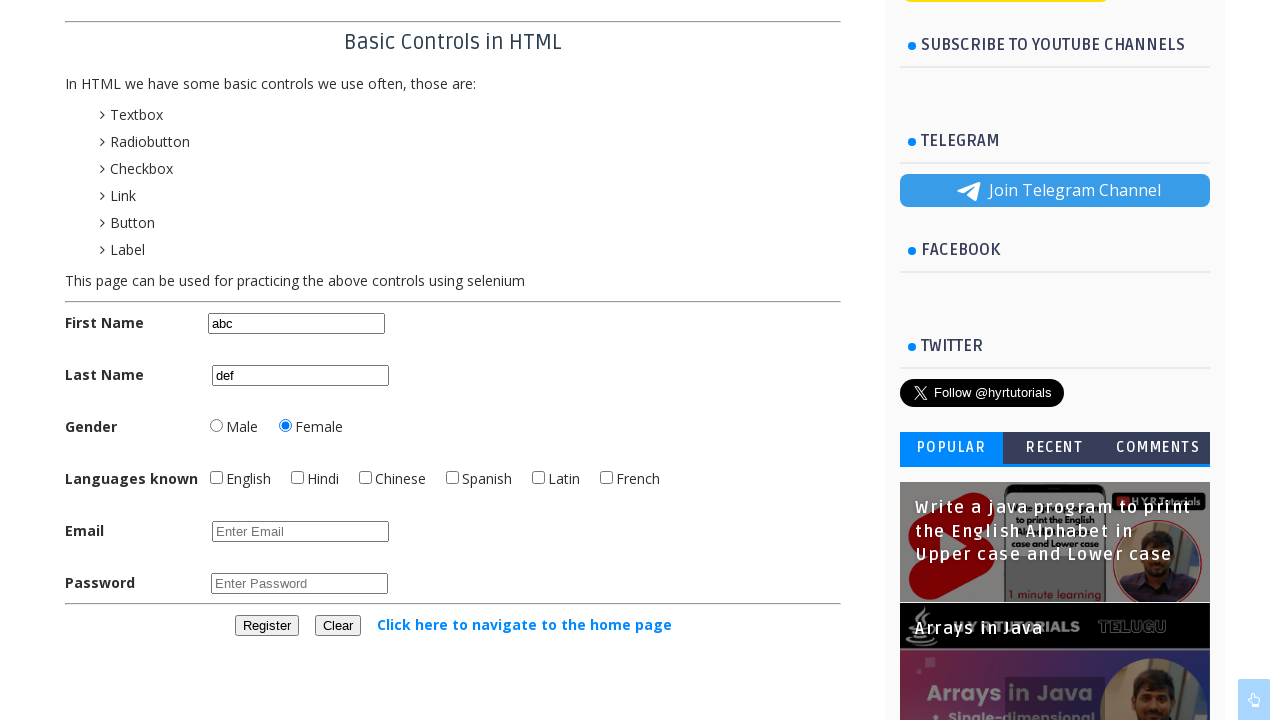

Checked English language checkbox at (216, 478) on input#englishchbx
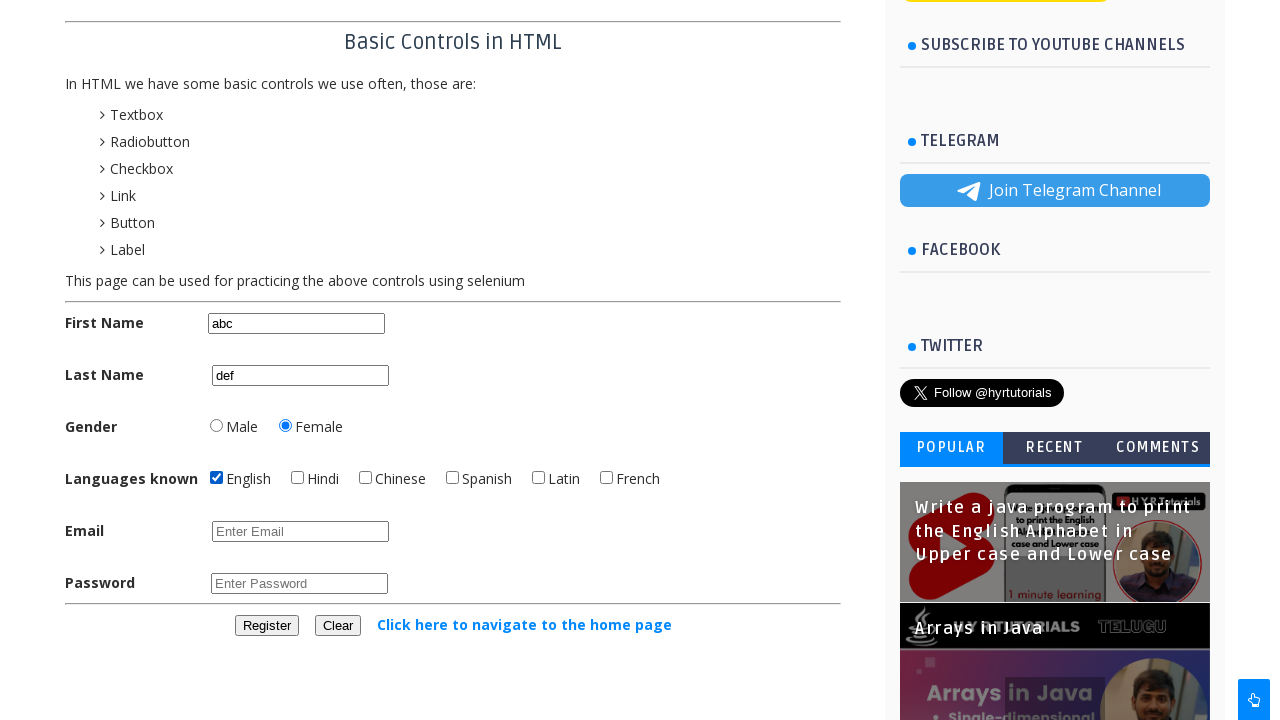

Filled email field with 'test@example.com' on input#email
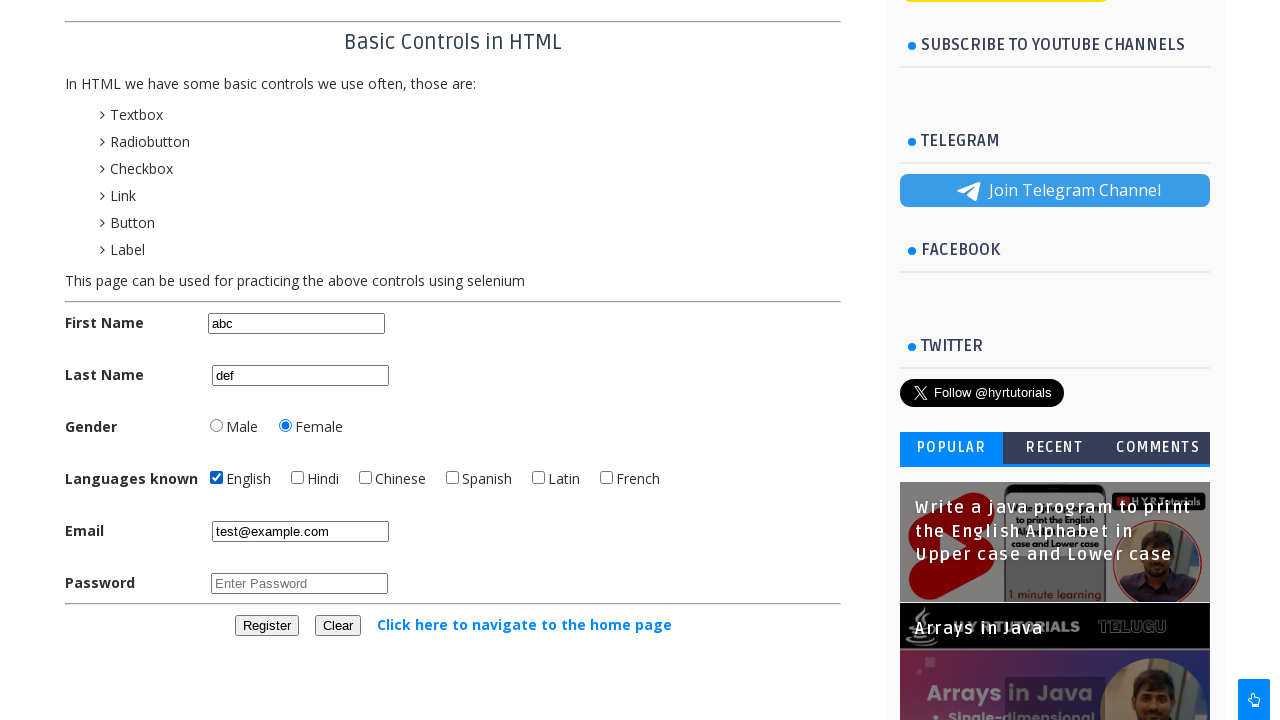

Filled password field with 'TestPass123' on input#password
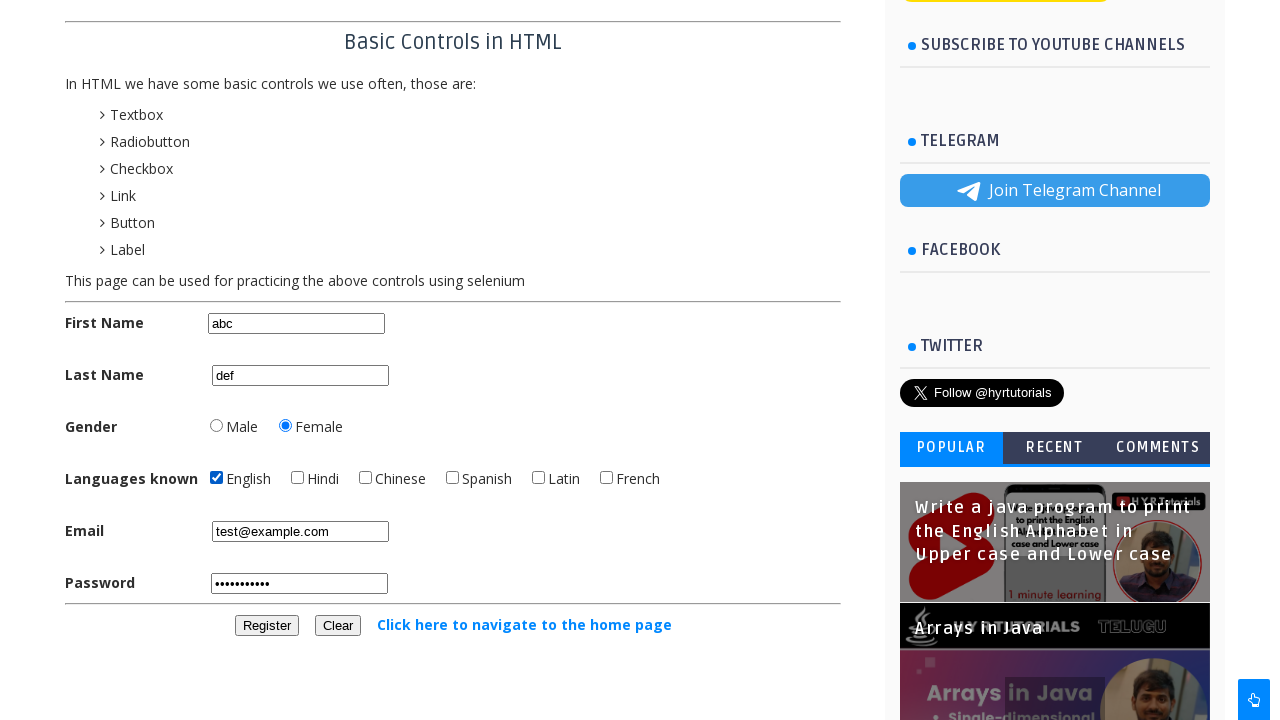

Clicked register button to submit form at (266, 626) on button#registerbtn
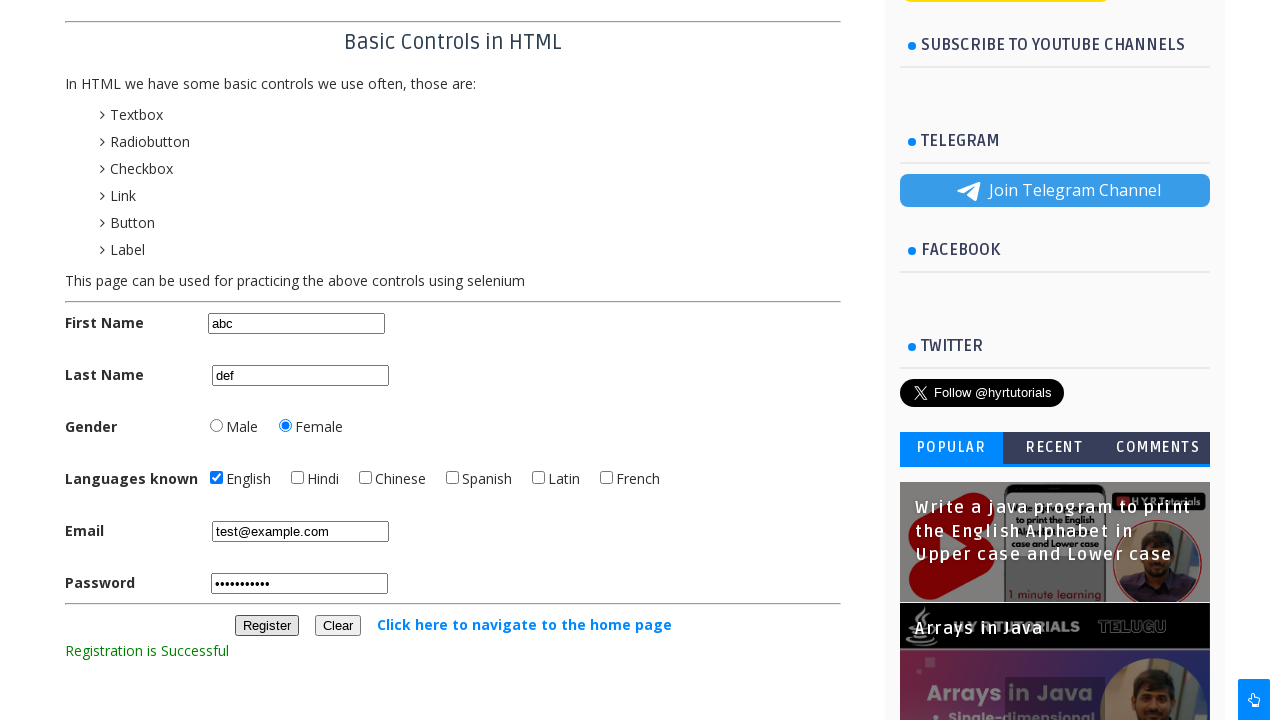

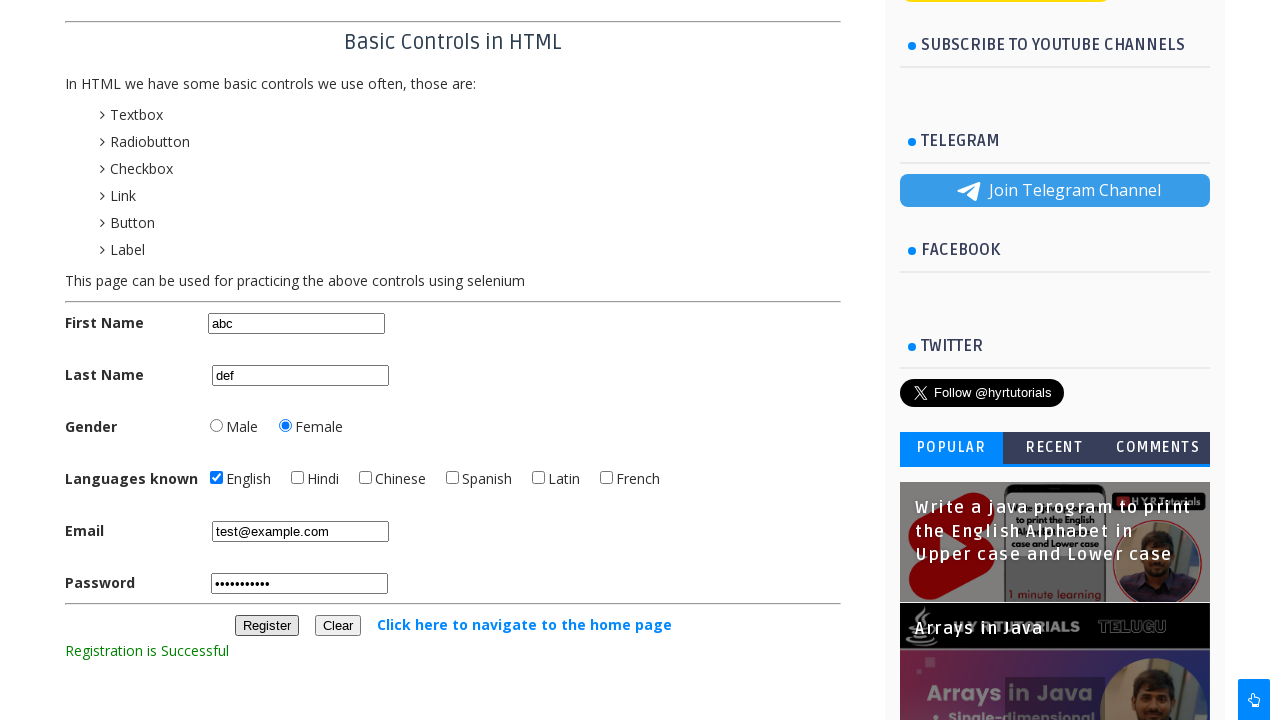